Navigates to the Course page and selects a department from the dropdown by value

Starting URL: https://gravitymvctestapplication.azurewebsites.net/Course

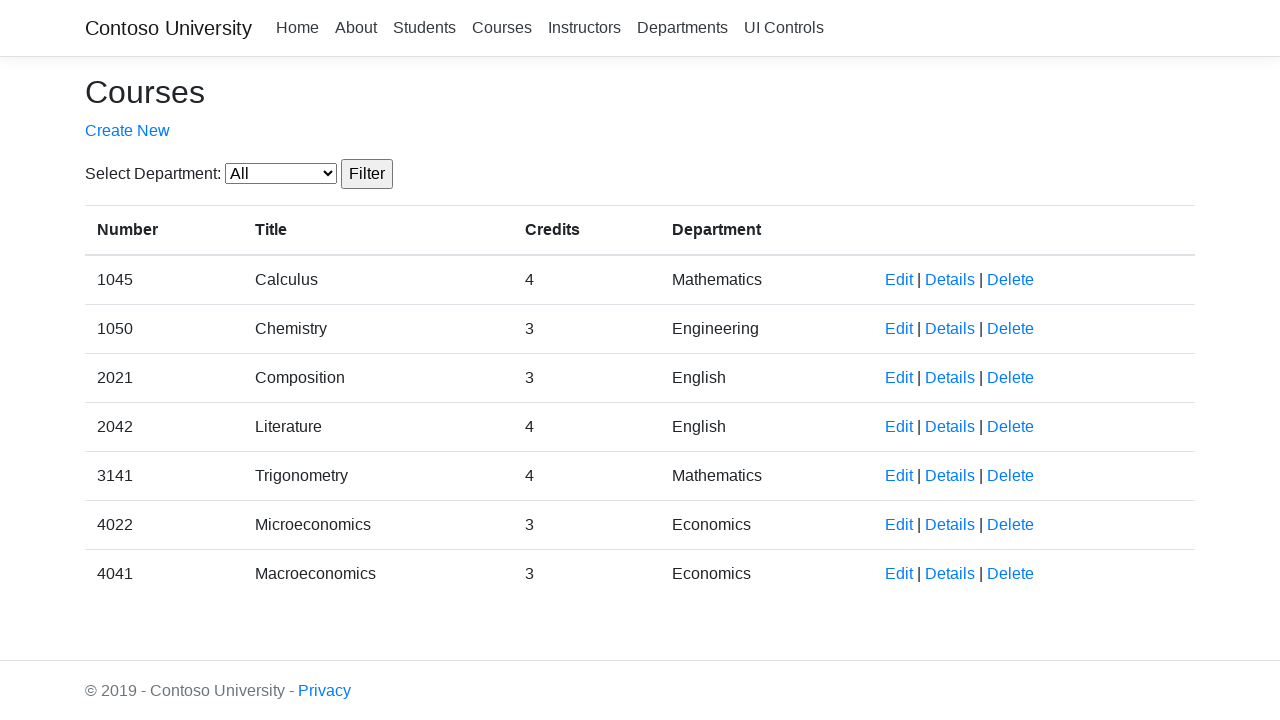

Navigated to Course page
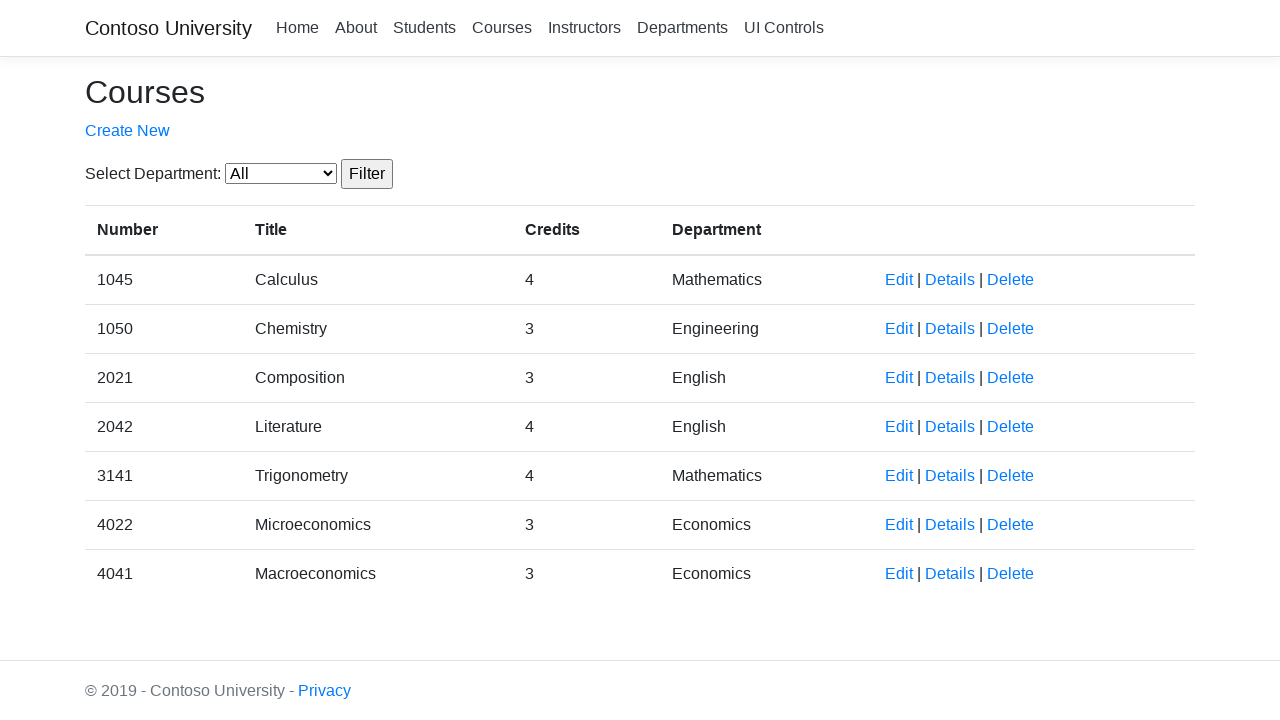

Selected department with value '4' from the dropdown on select#SelectedDepartment
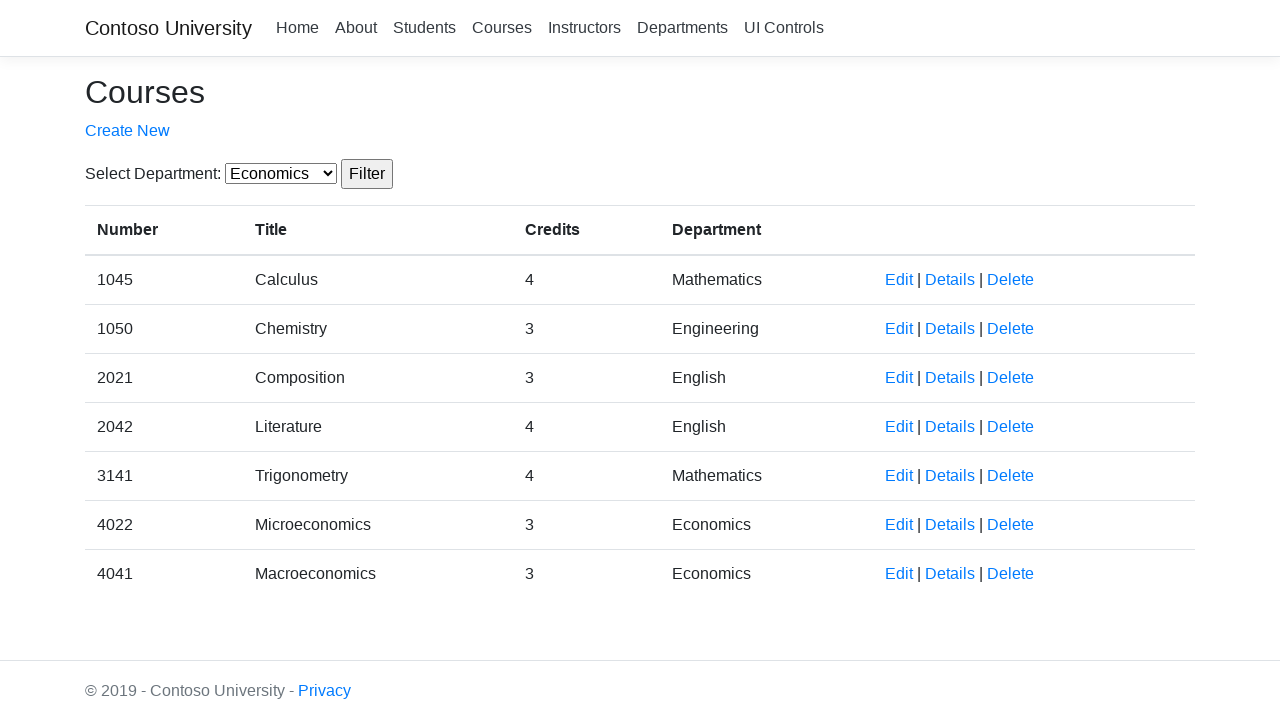

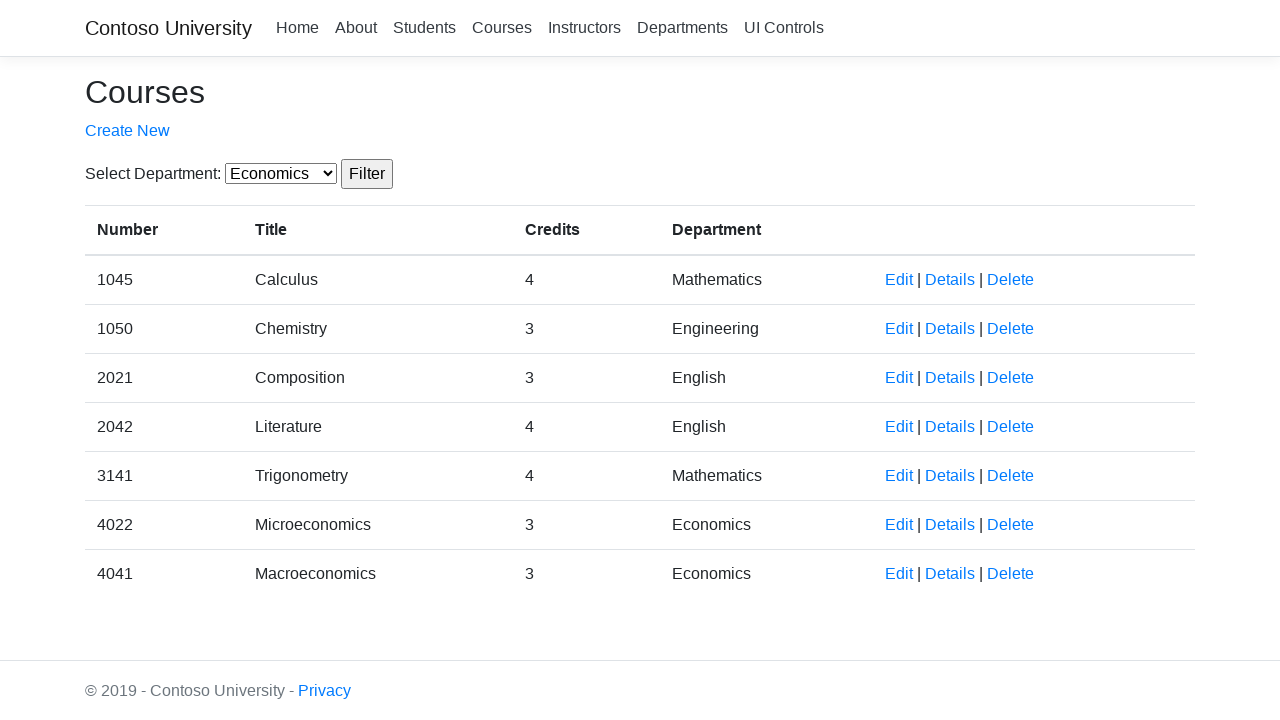